Tests Google Translate by entering text into the source text input field

Starting URL: https://translate.google.com/

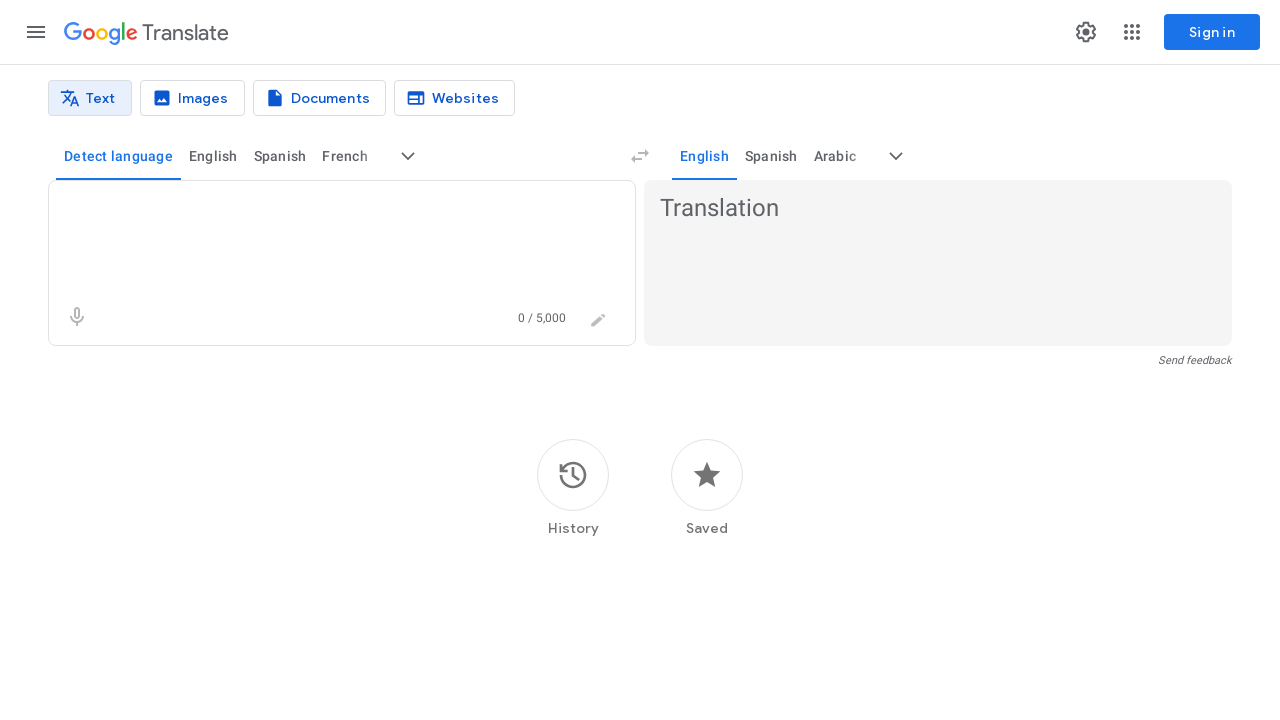

Filled source text field with Hebrew text 'אבא' on textarea[aria-label='Source text']
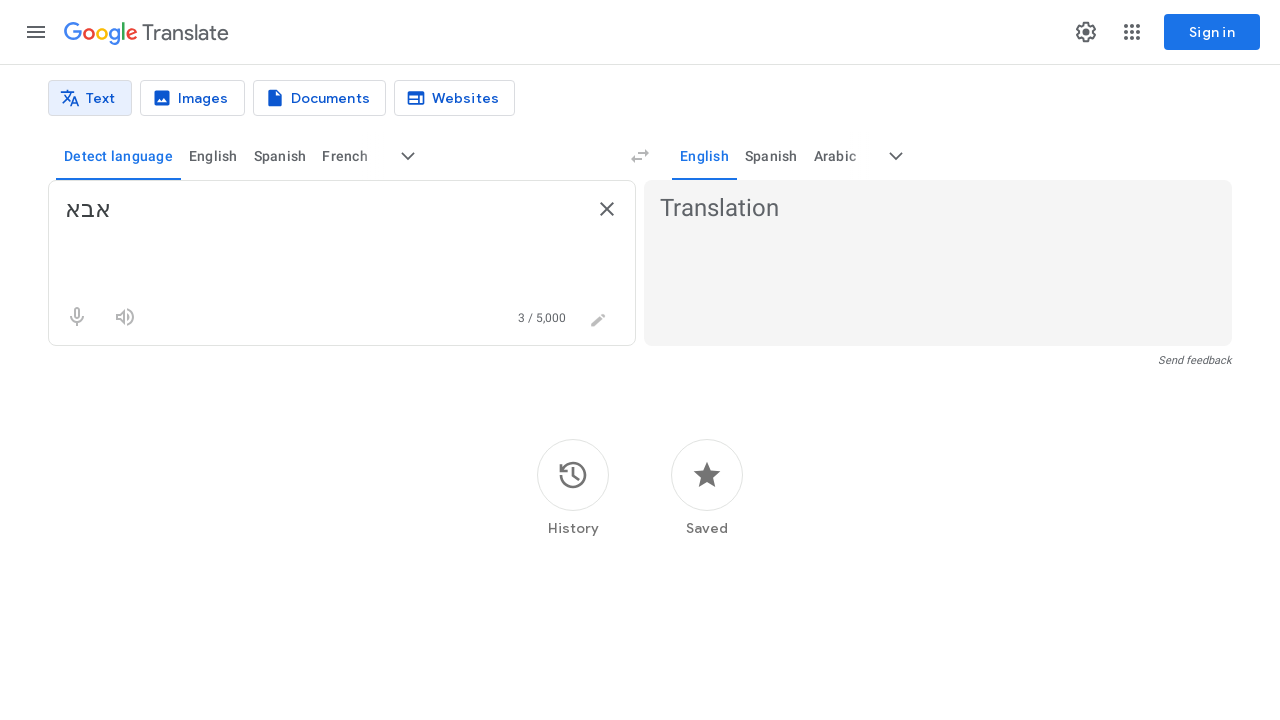

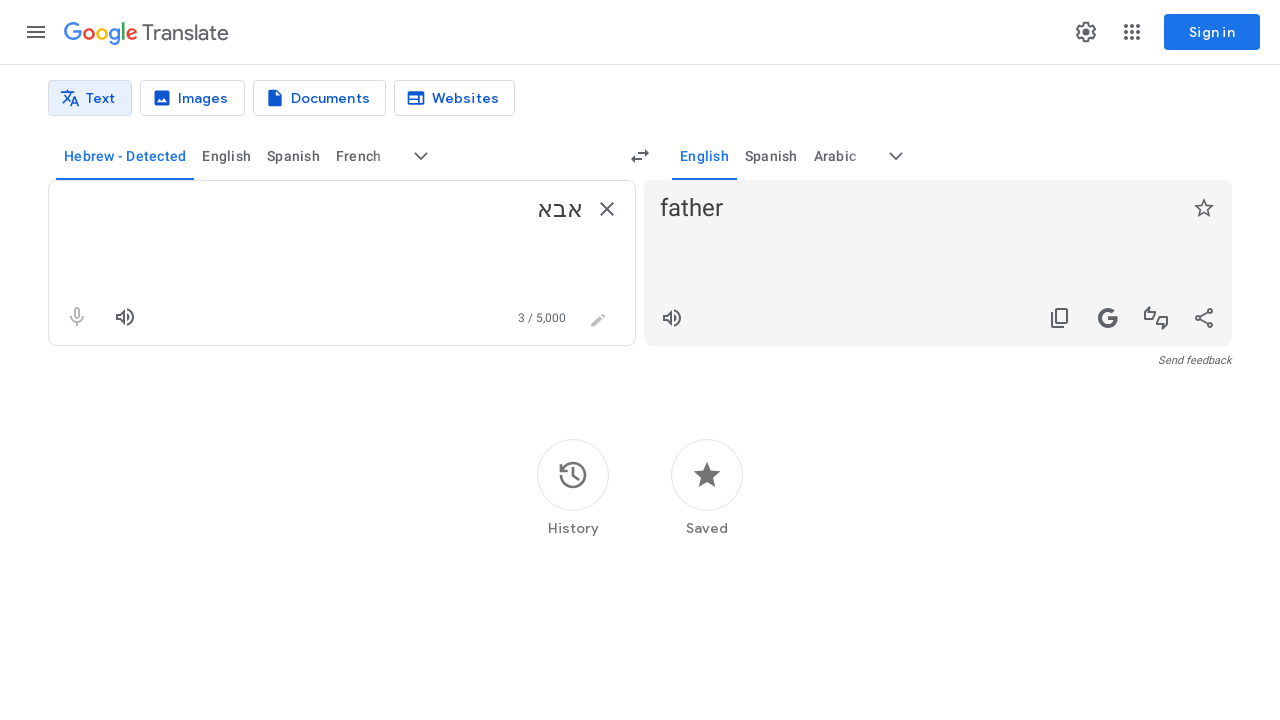